Verifies the home page of the demo store by checking that the page title is "STORE" and the URL matches the expected index page.

Starting URL: https://demoblaze.com/index.html

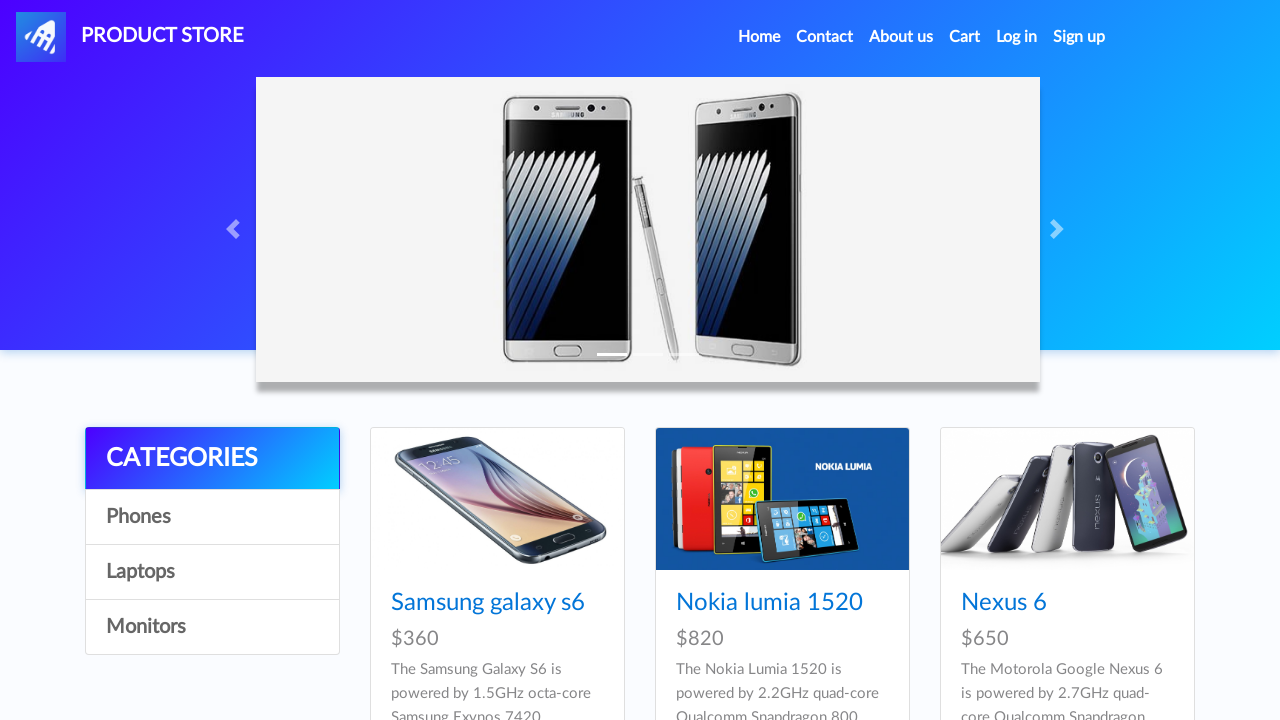

Verified page title is 'STORE'
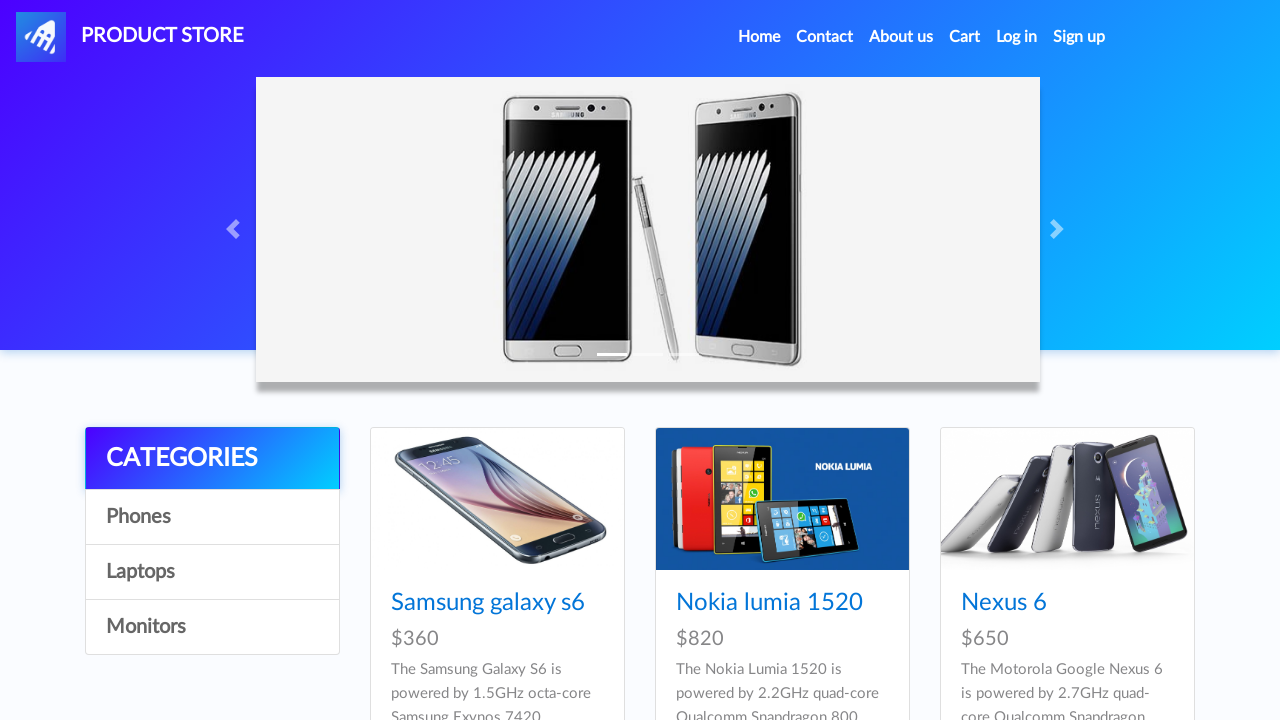

Verified URL matches expected index page: https://demoblaze.com/index.html
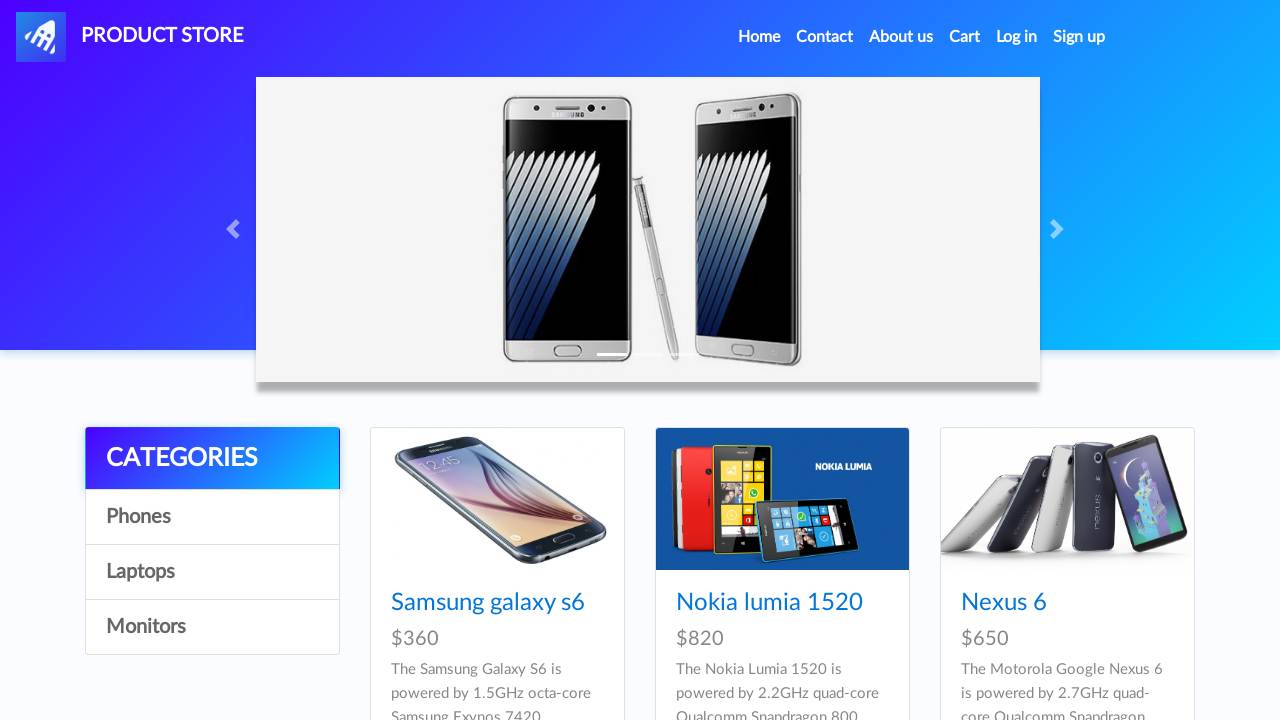

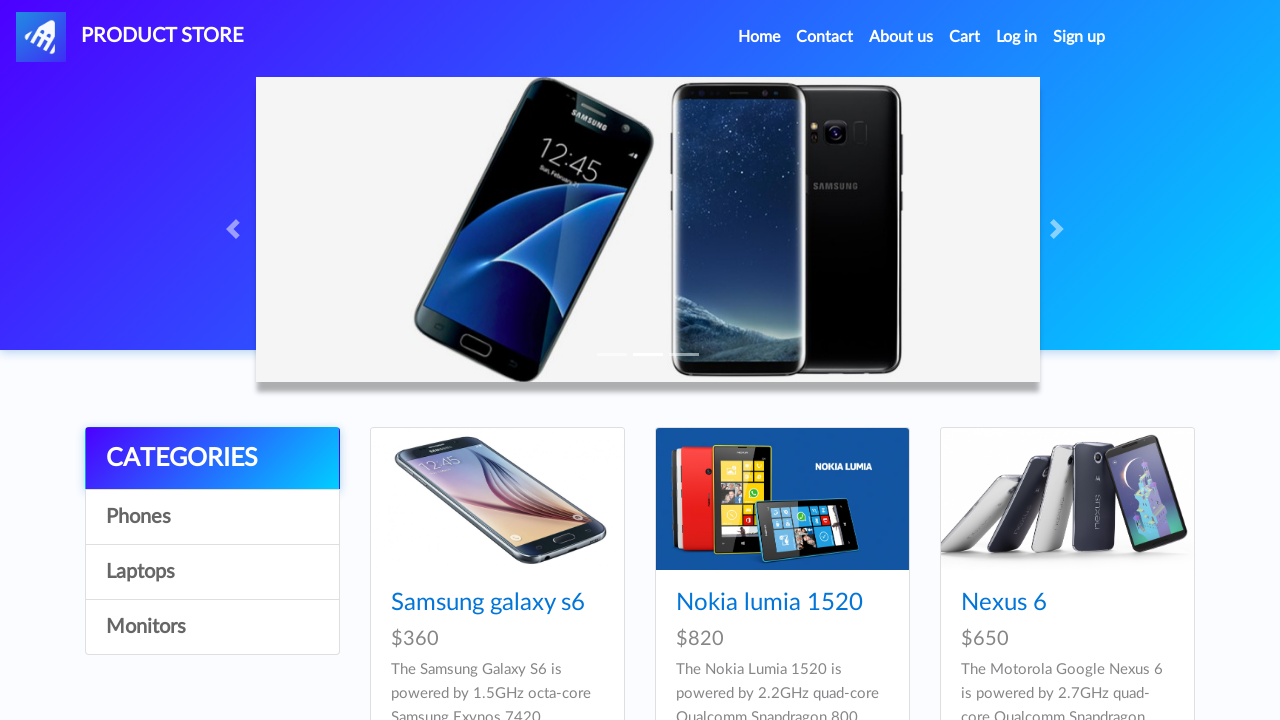